Navigates to the world clock page and iterates through all cells in the time zone table to verify the table structure and content are accessible

Starting URL: https://www.timeanddate.com/worldclock/

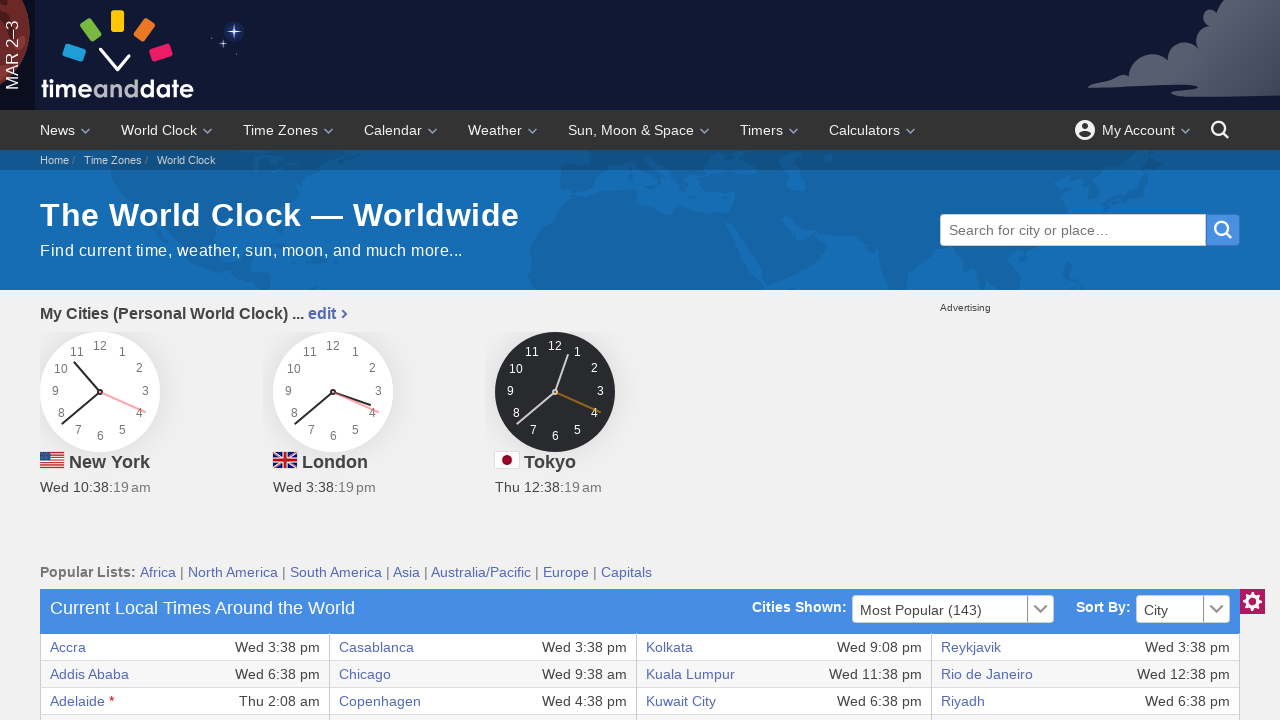

Waited for world clock table to load
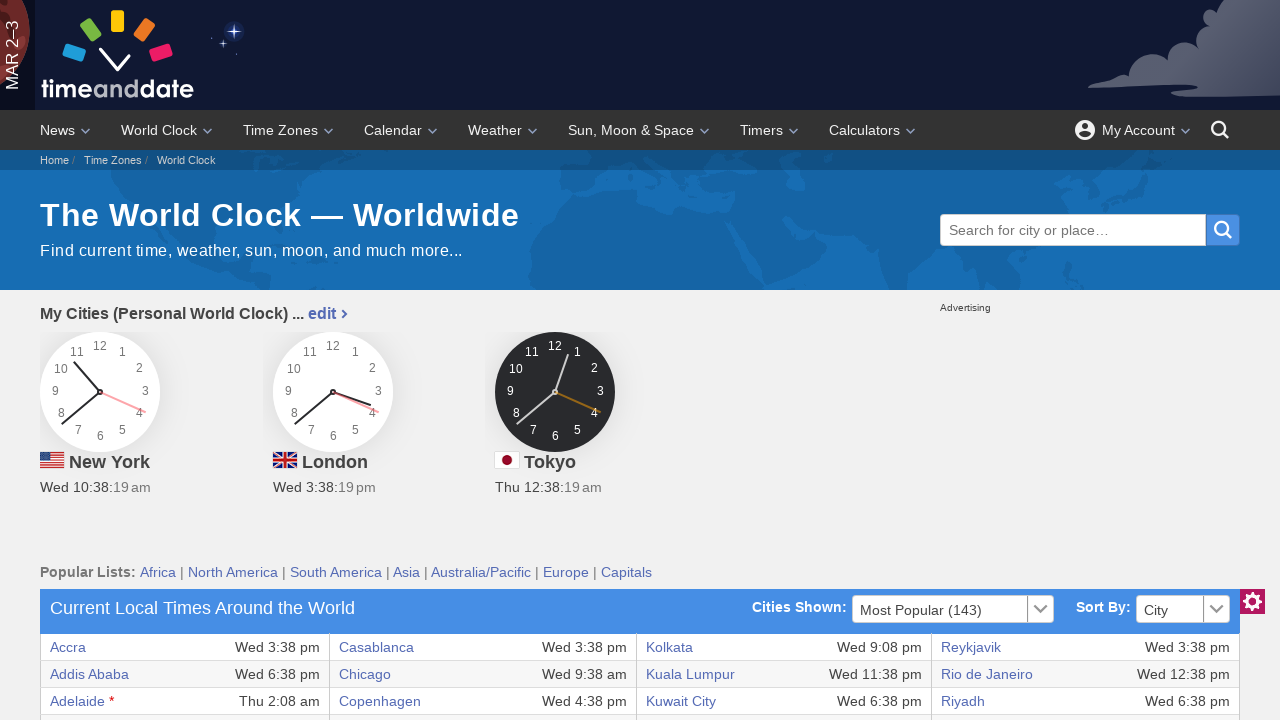

Located the main world clock table
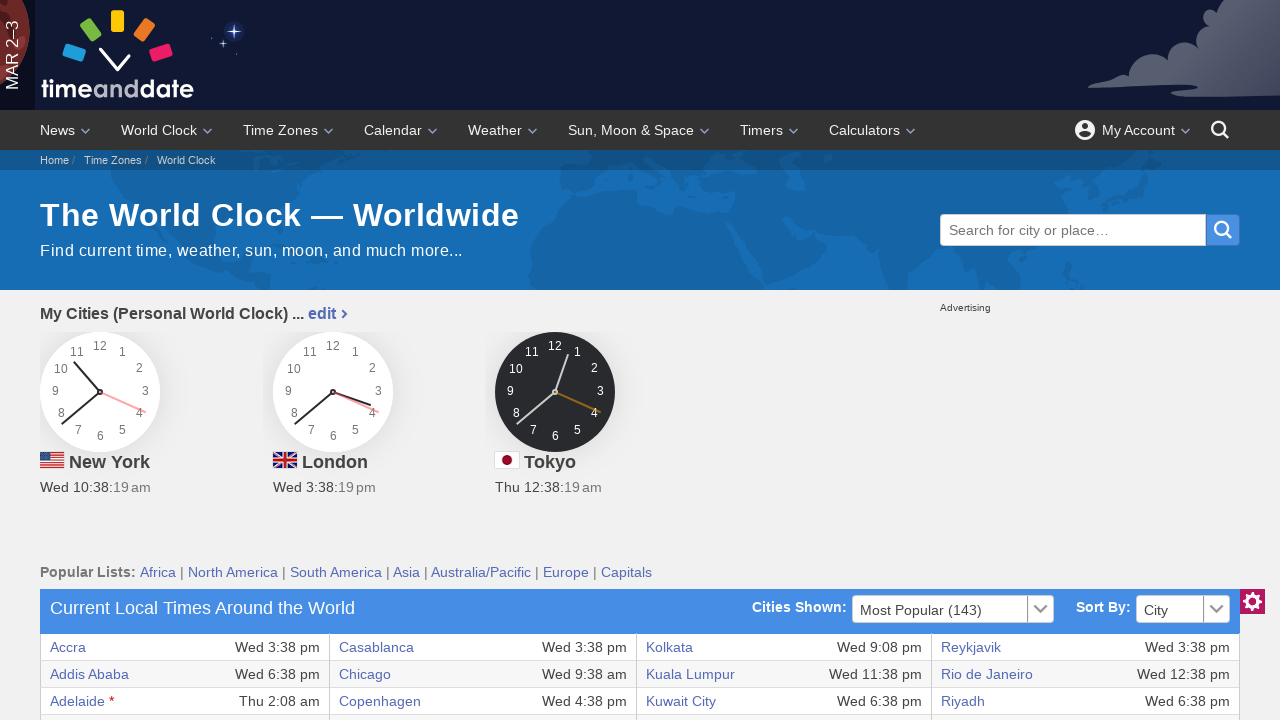

Located all rows in the table
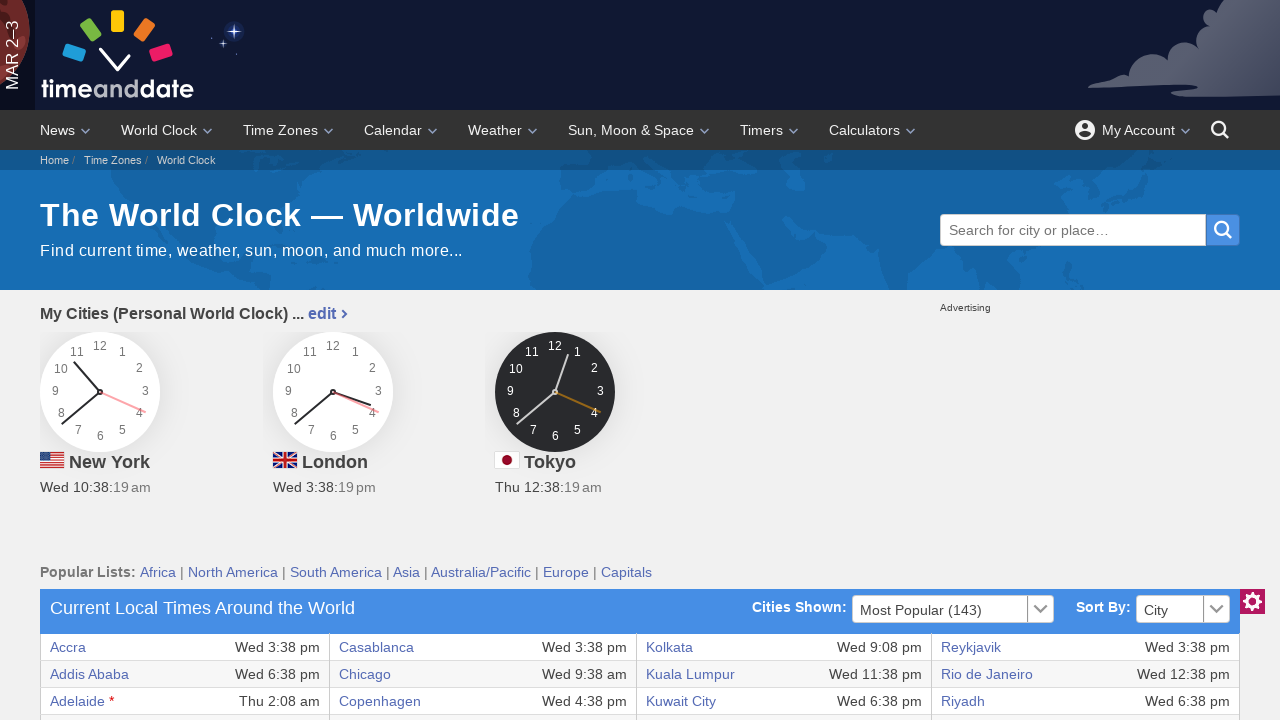

Table contains 0 rows
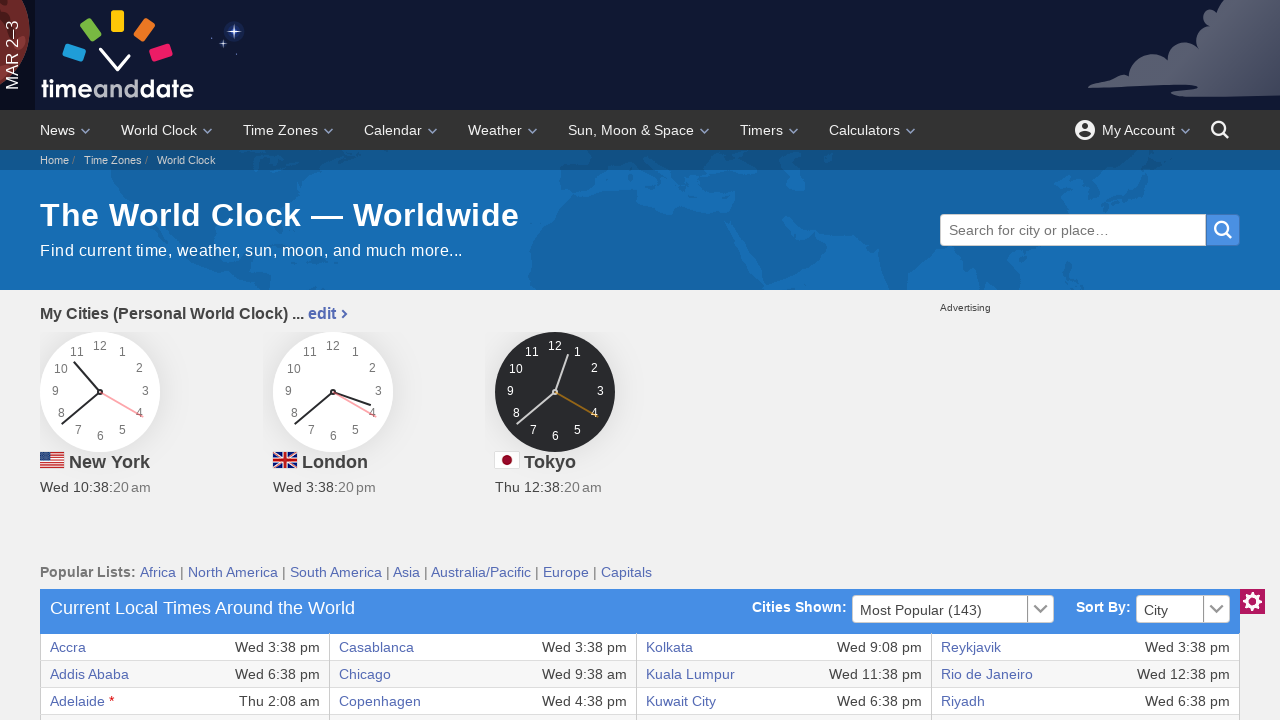

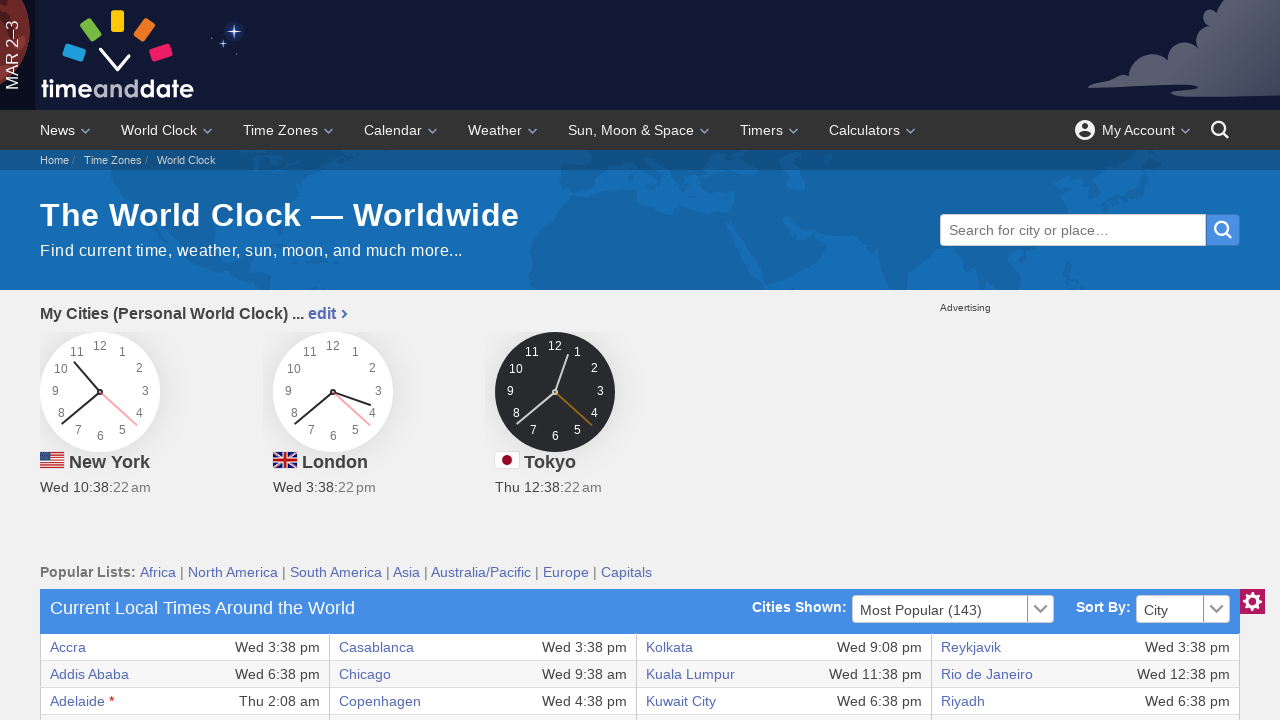